Visits multiple French engineering school websites sequentially: Ecole Polytechnique, CentraleSupelec, Telecom ParisTech, and INSA Lyon.

Starting URL: https://www.polytechnique.edu/

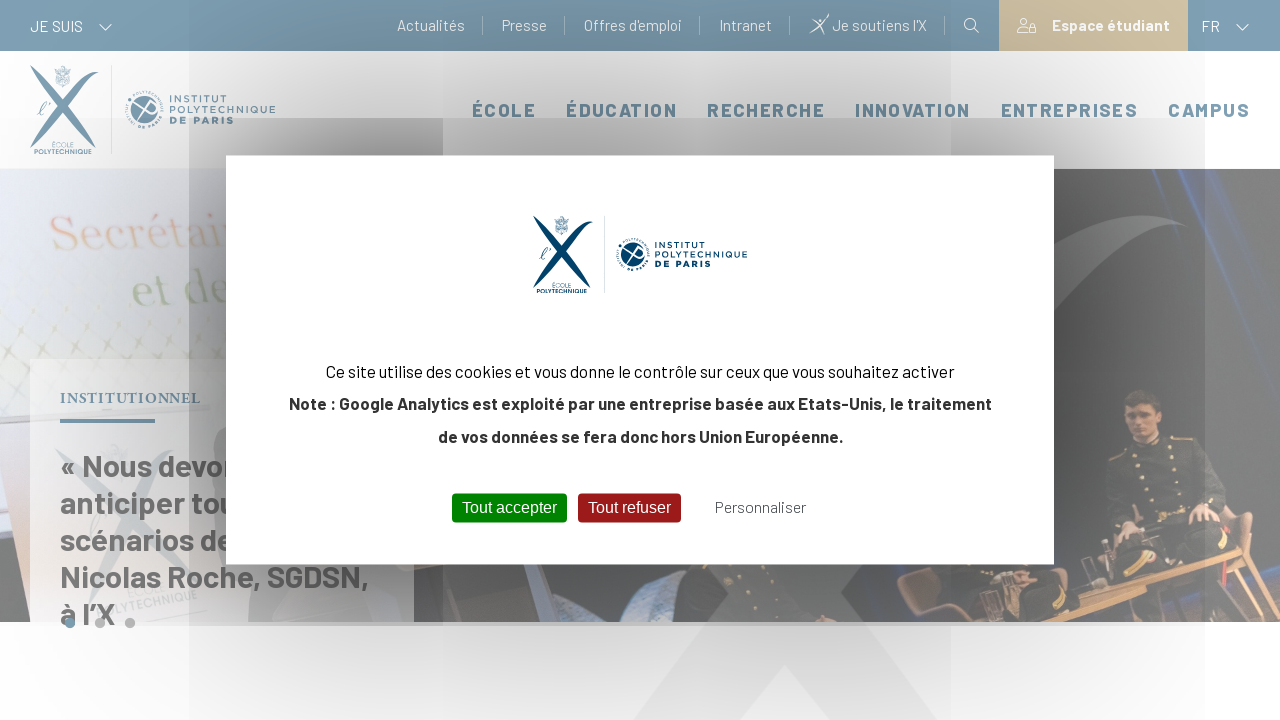

Navigated to CentraleSupelec website
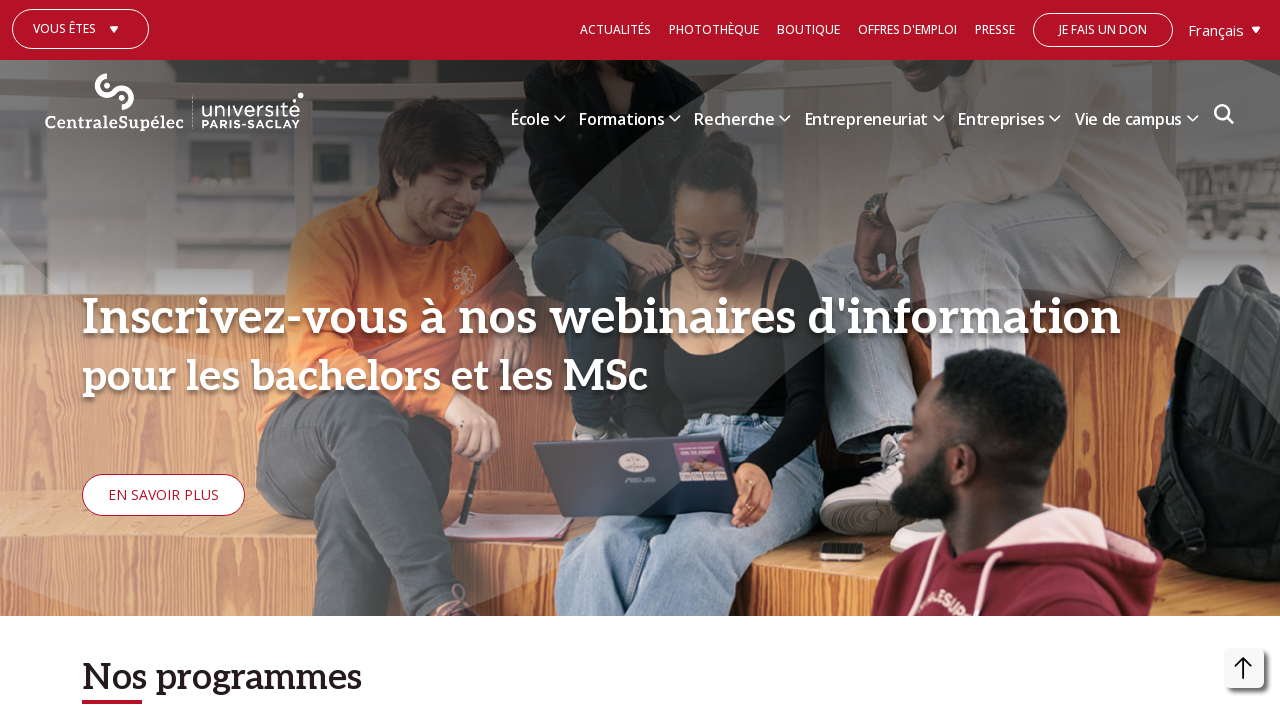

Navigated to Telecom ParisTech website
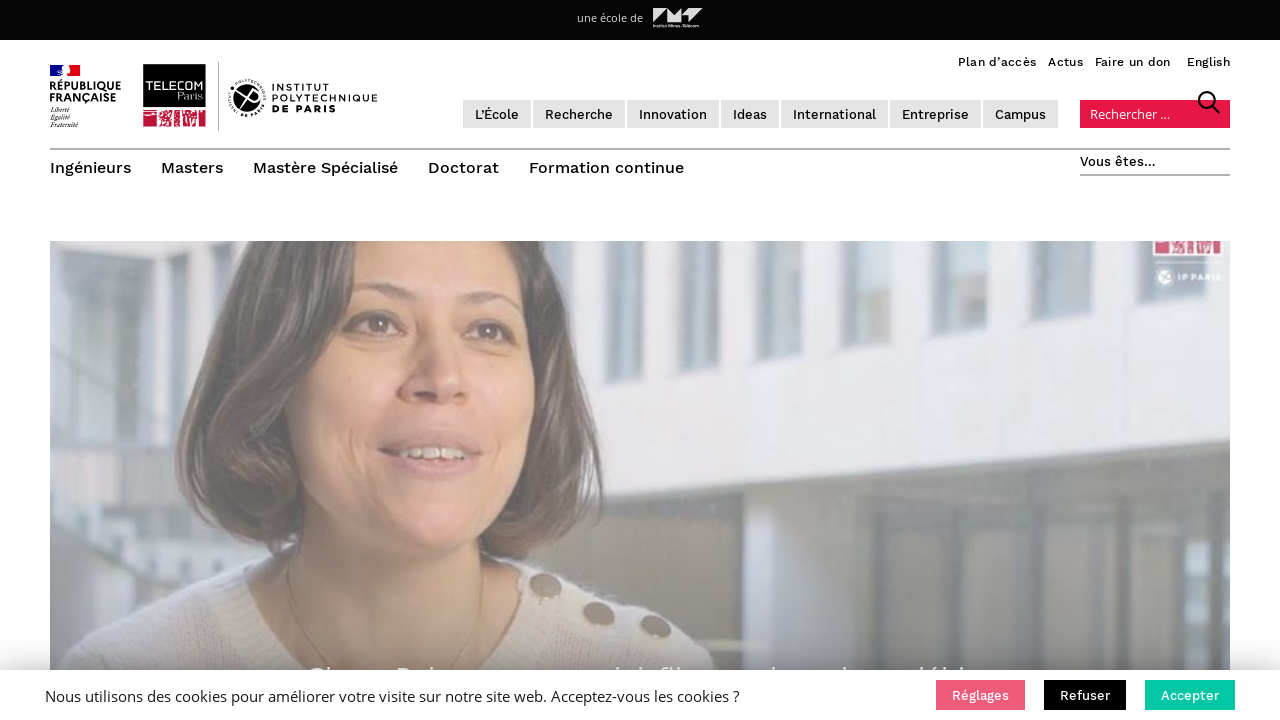

Navigated to INSA Lyon website
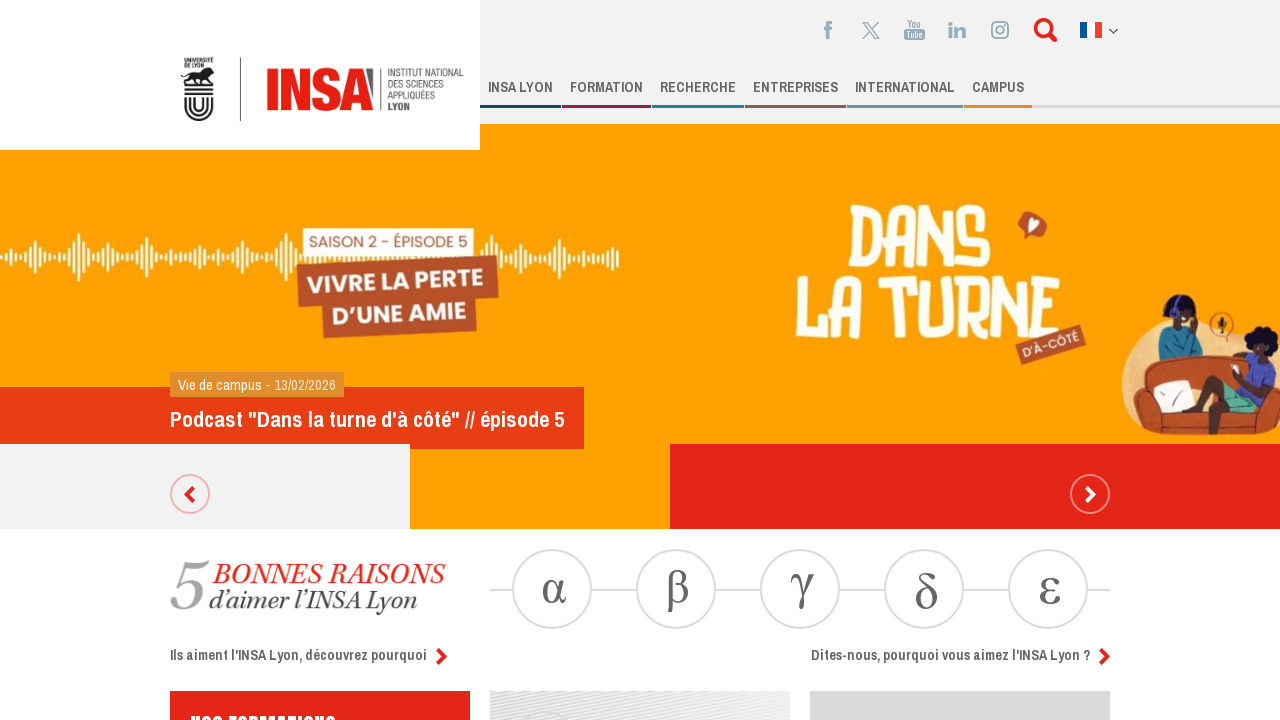

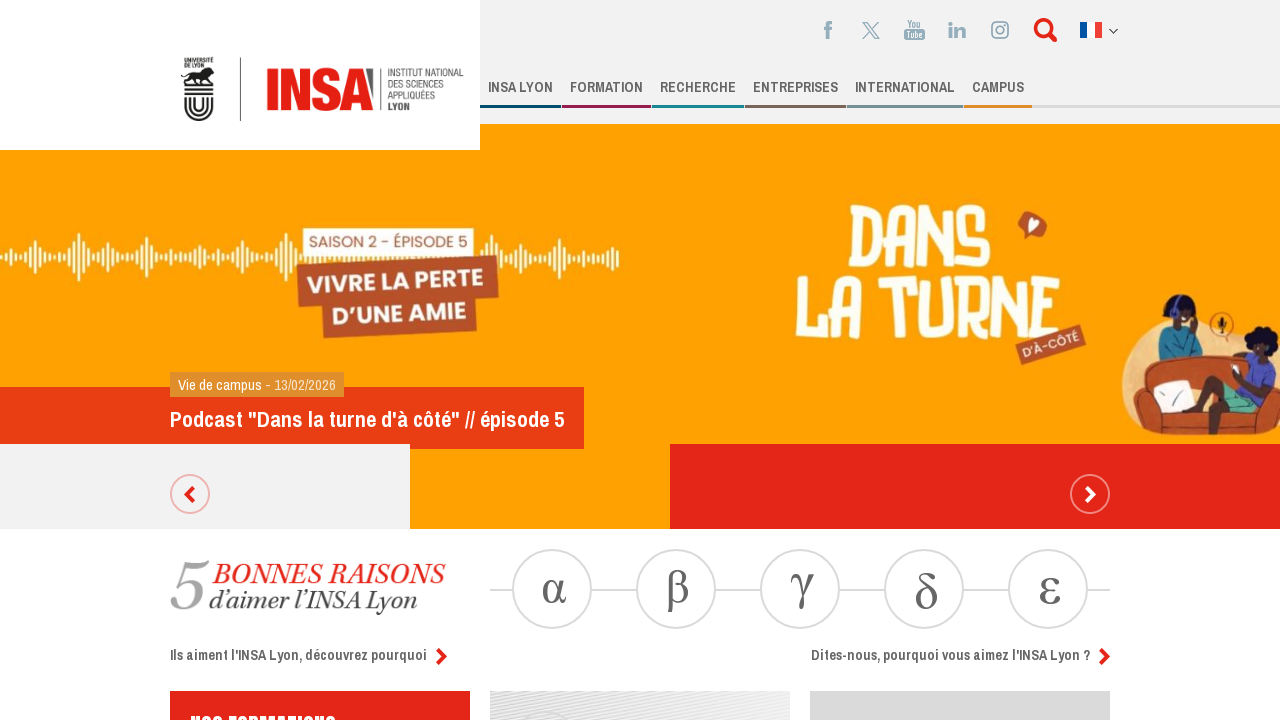